Tests dropdown selection functionality by selecting options using different methods - by visible text, by index, and by value

Starting URL: https://demoqa.com/select-menu

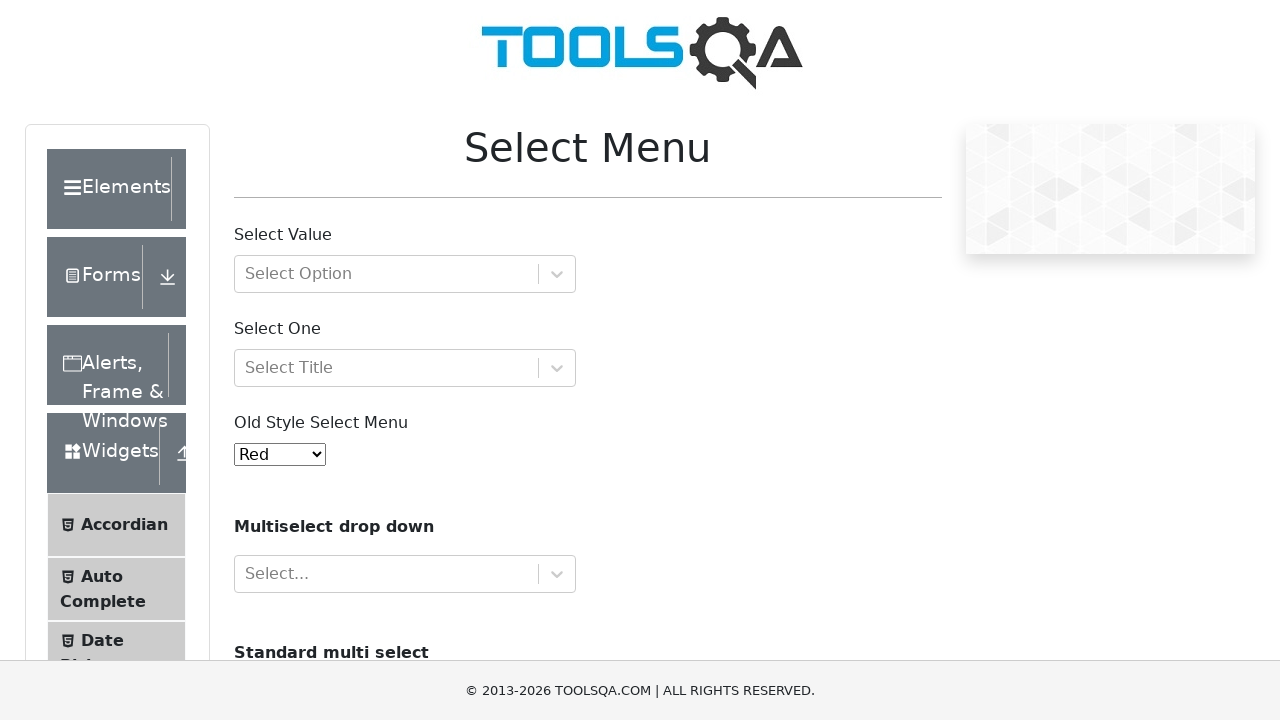

Located dropdown element with id 'oldSelectMenu'
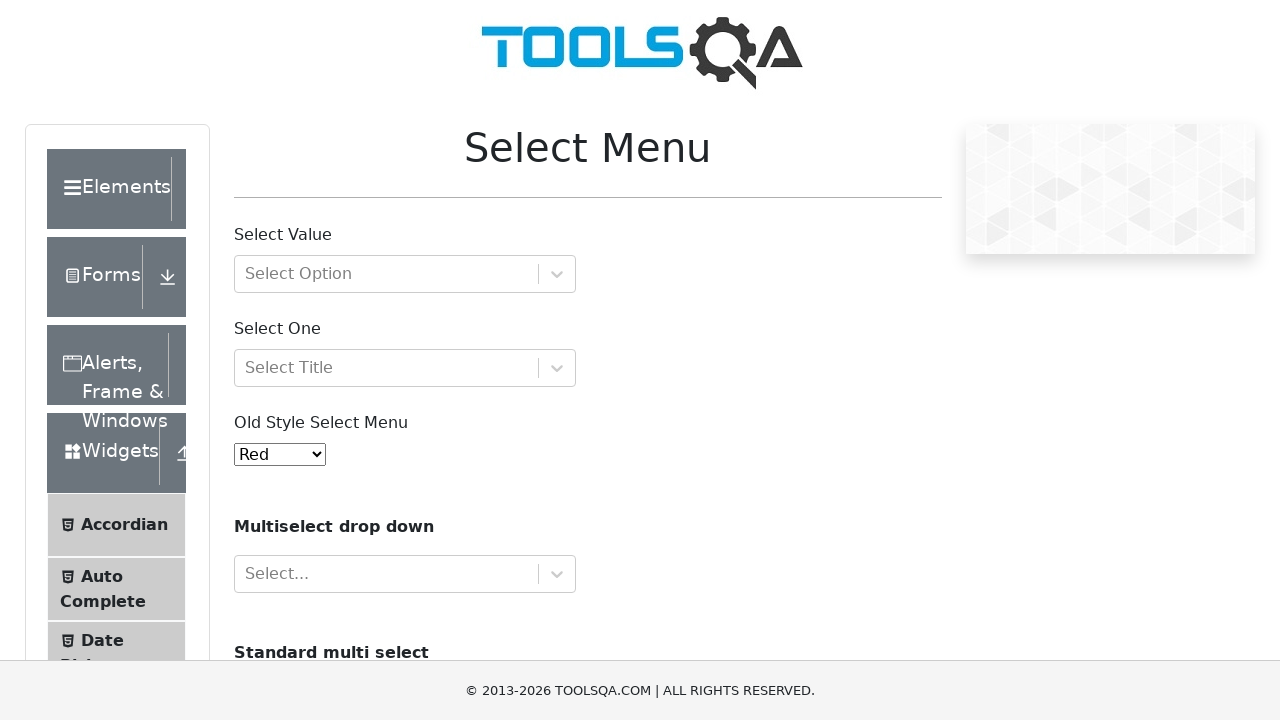

Selected dropdown option 'Voilet' by visible text on #oldSelectMenu
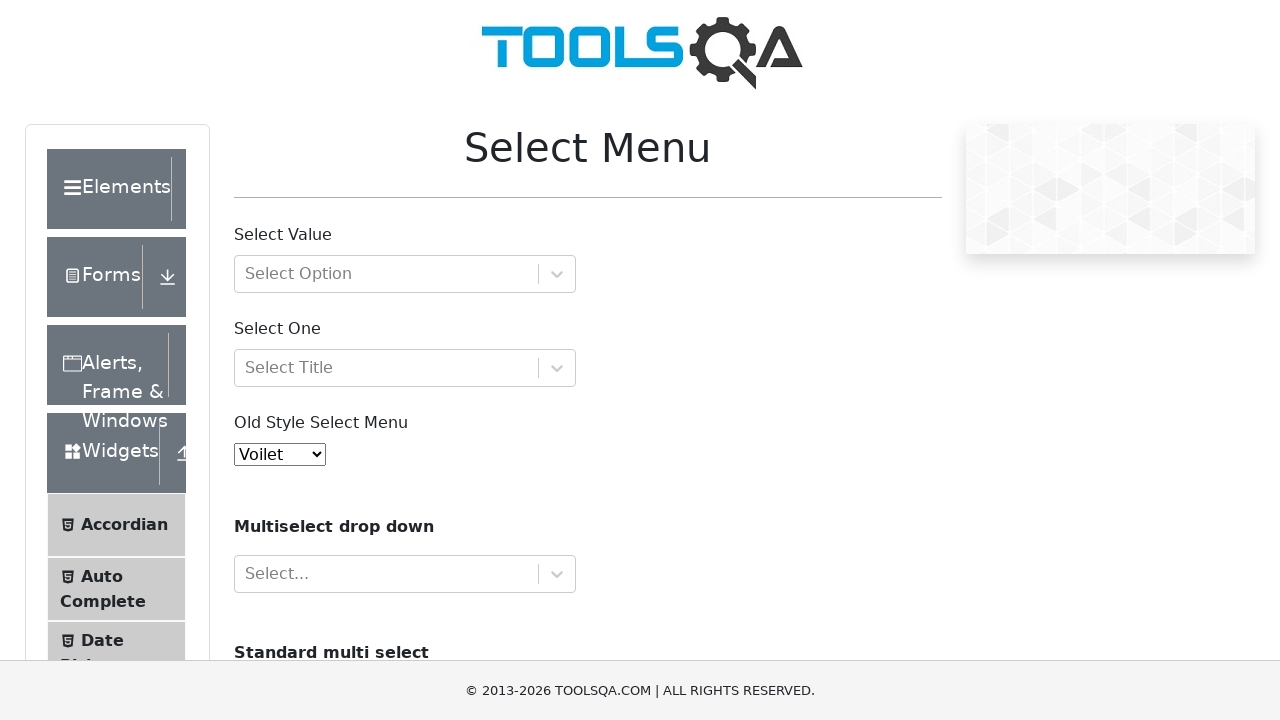

Selected dropdown option by index 8 on #oldSelectMenu
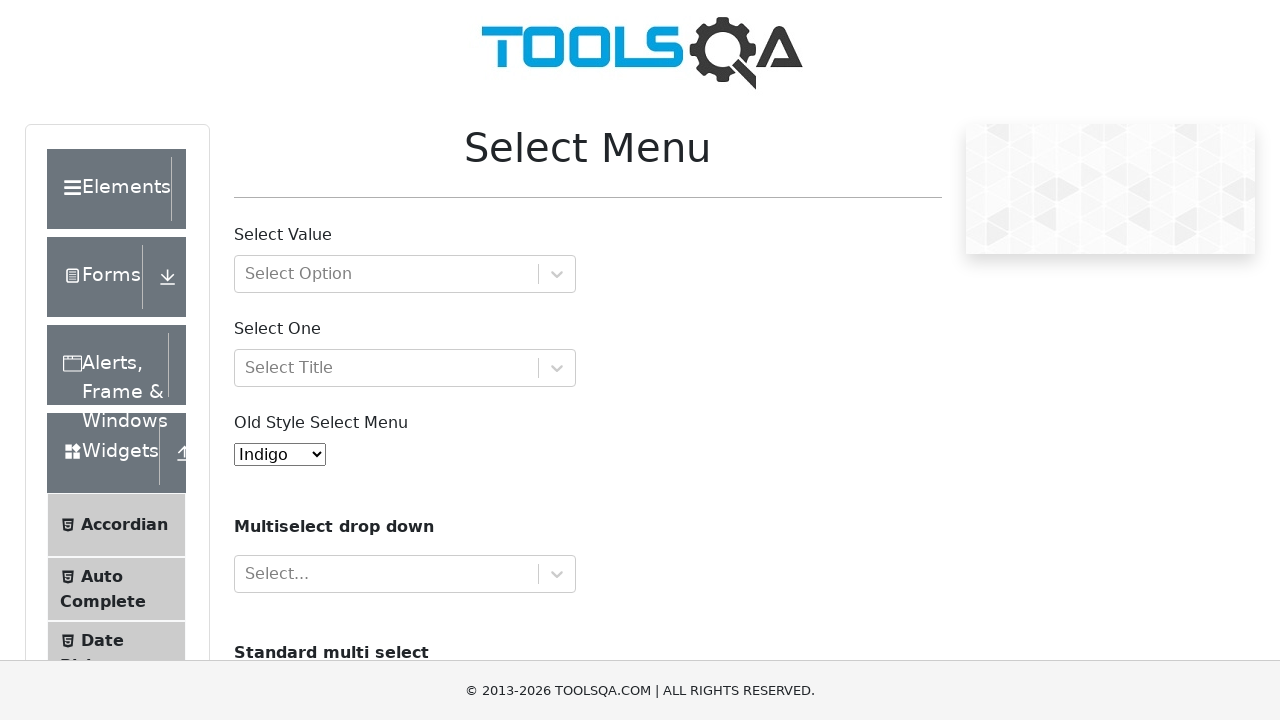

Selected dropdown option with value '5' on #oldSelectMenu
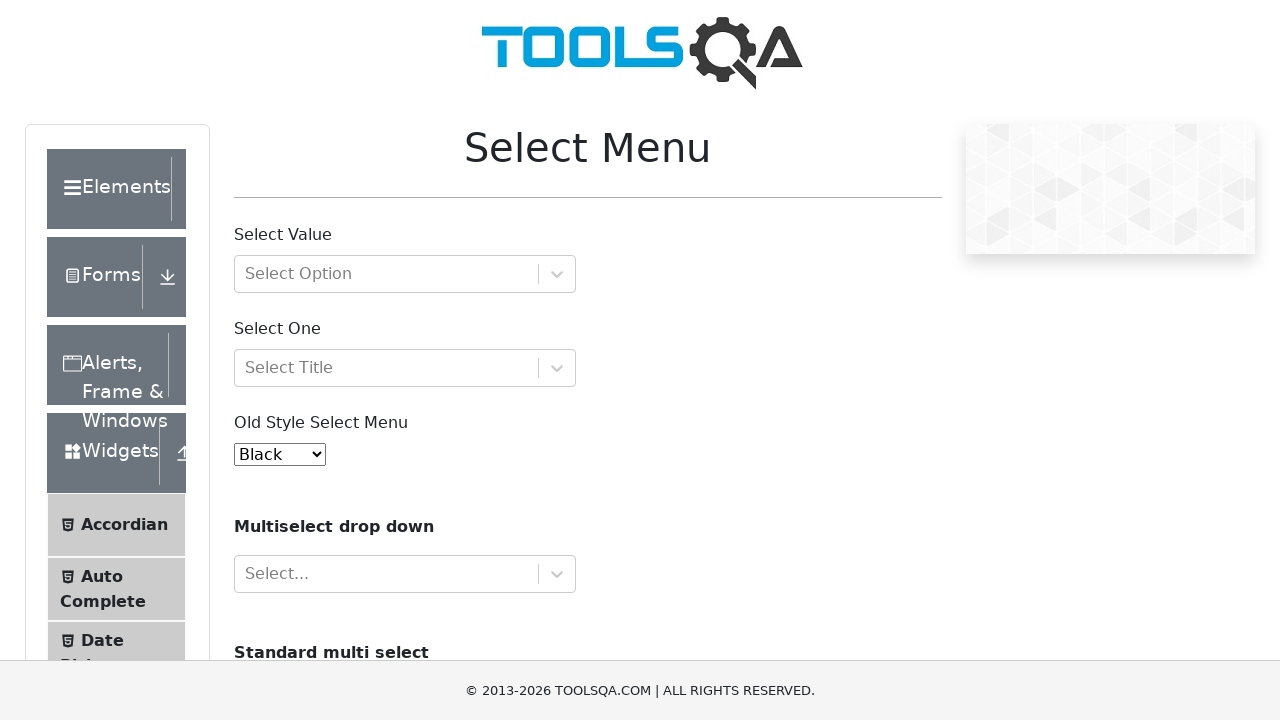

Selected dropdown option 'Yellow' by visible text on #oldSelectMenu
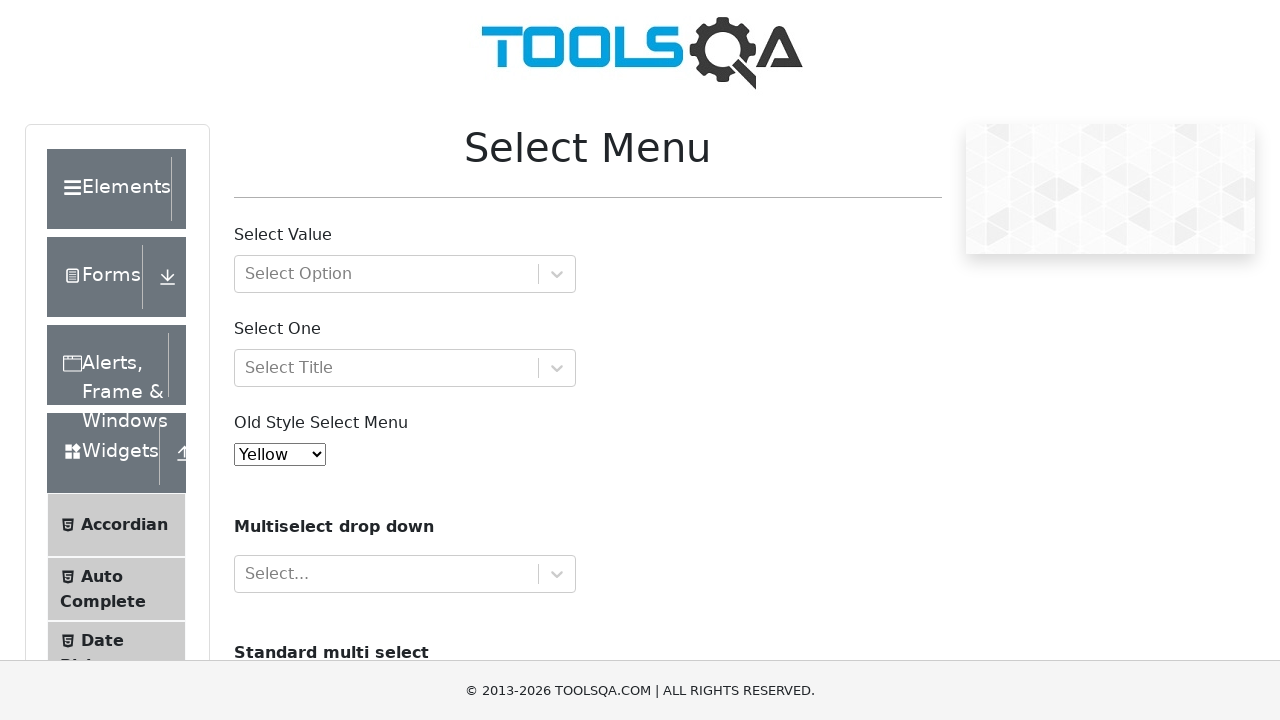

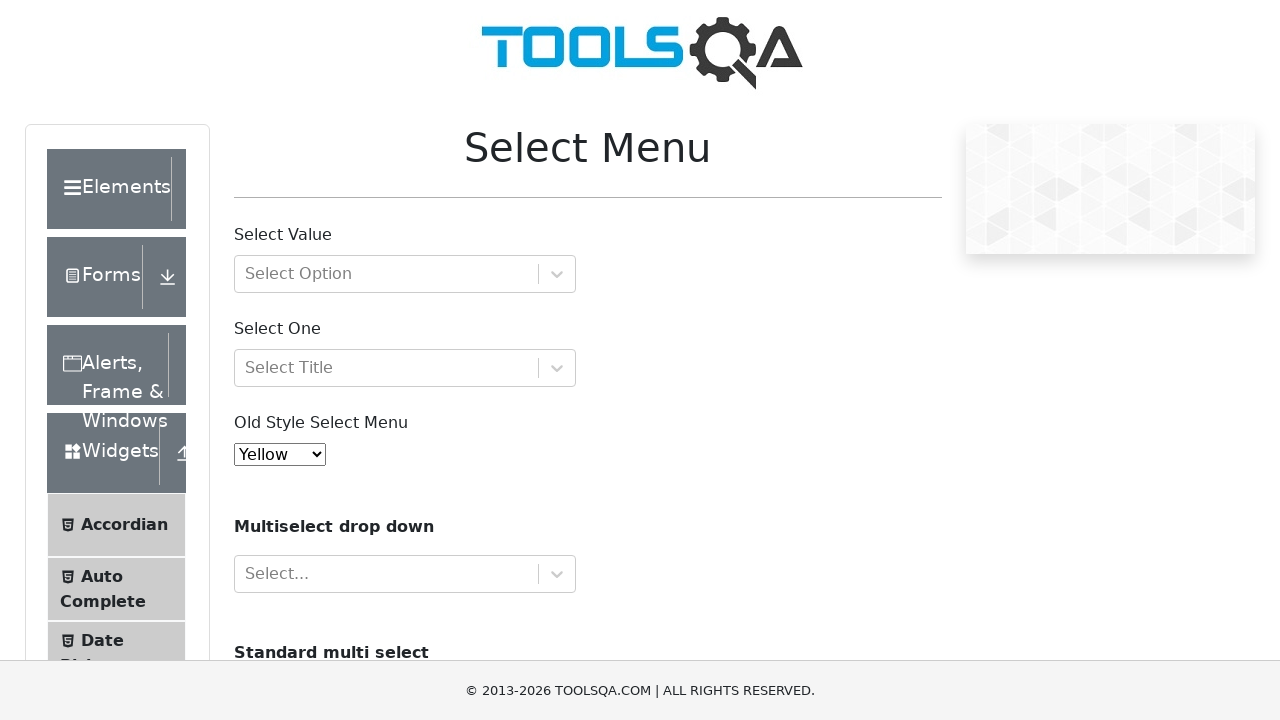